Navigates to A/B Testing page and verifies that specific text is present

Starting URL: https://the-internet.herokuapp.com/

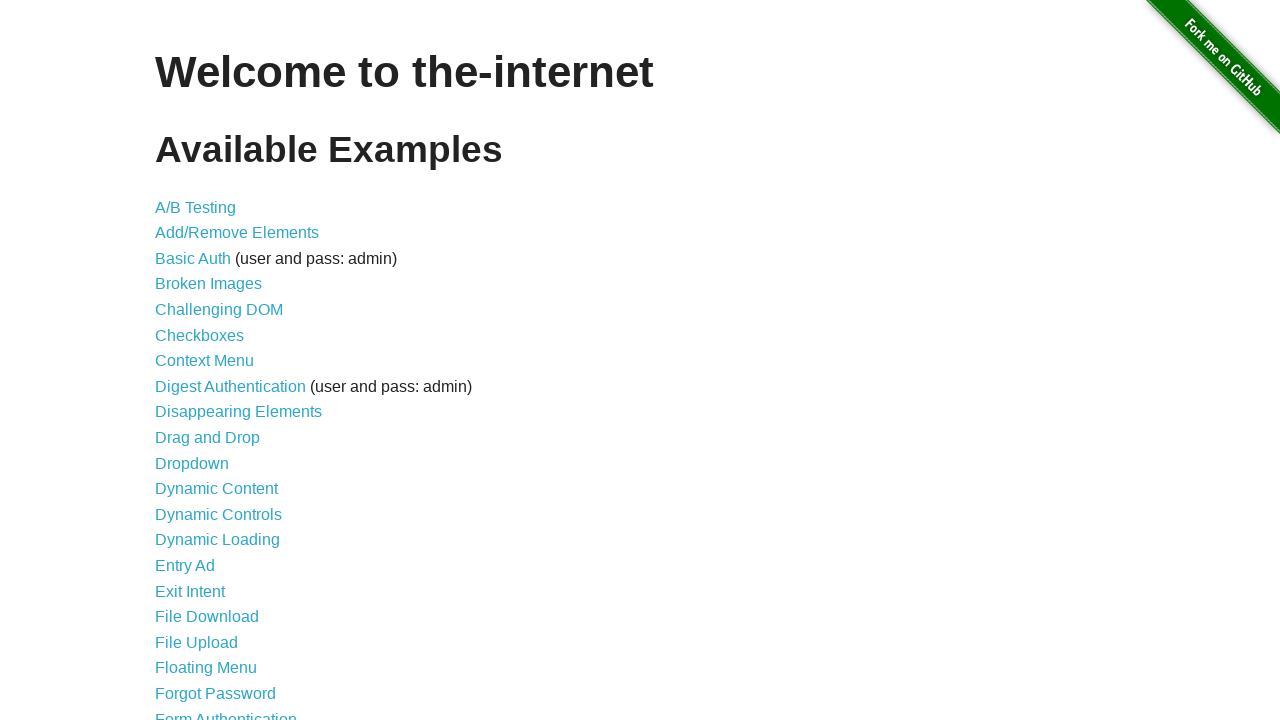

Clicked on A/B Testing link at (196, 207) on text=A/B Testing
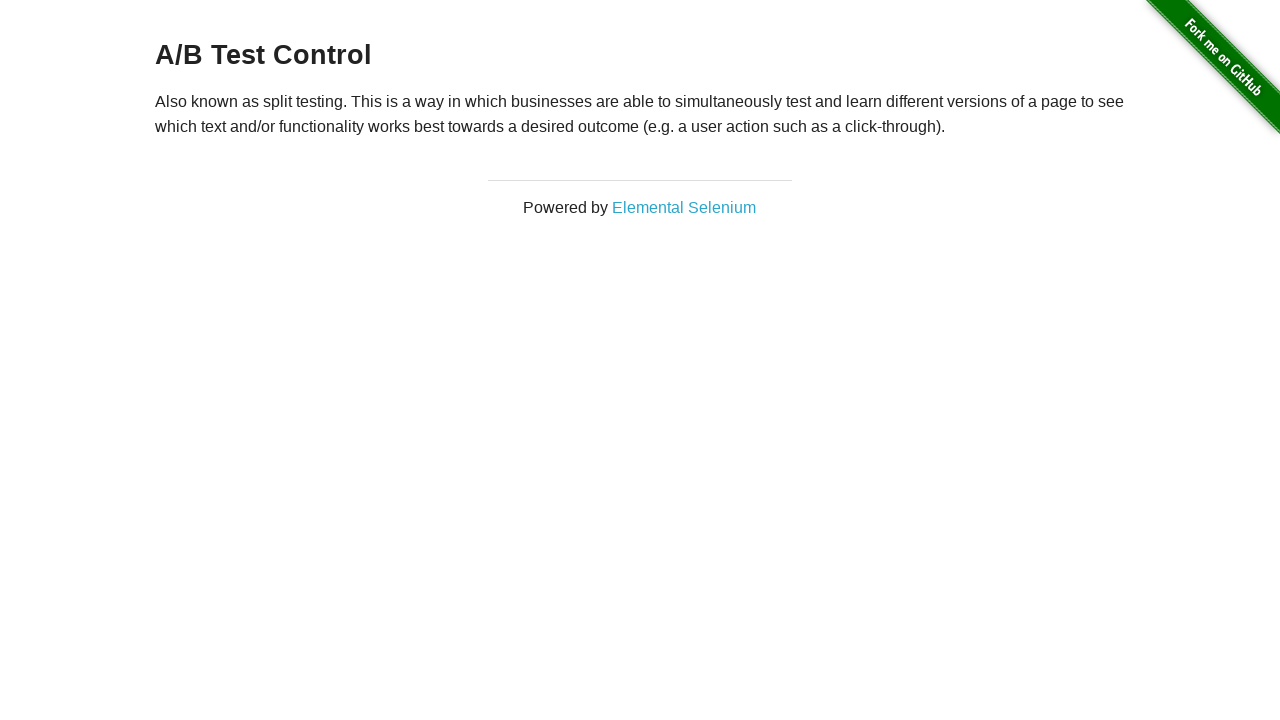

Waited for A/B Testing page header to load
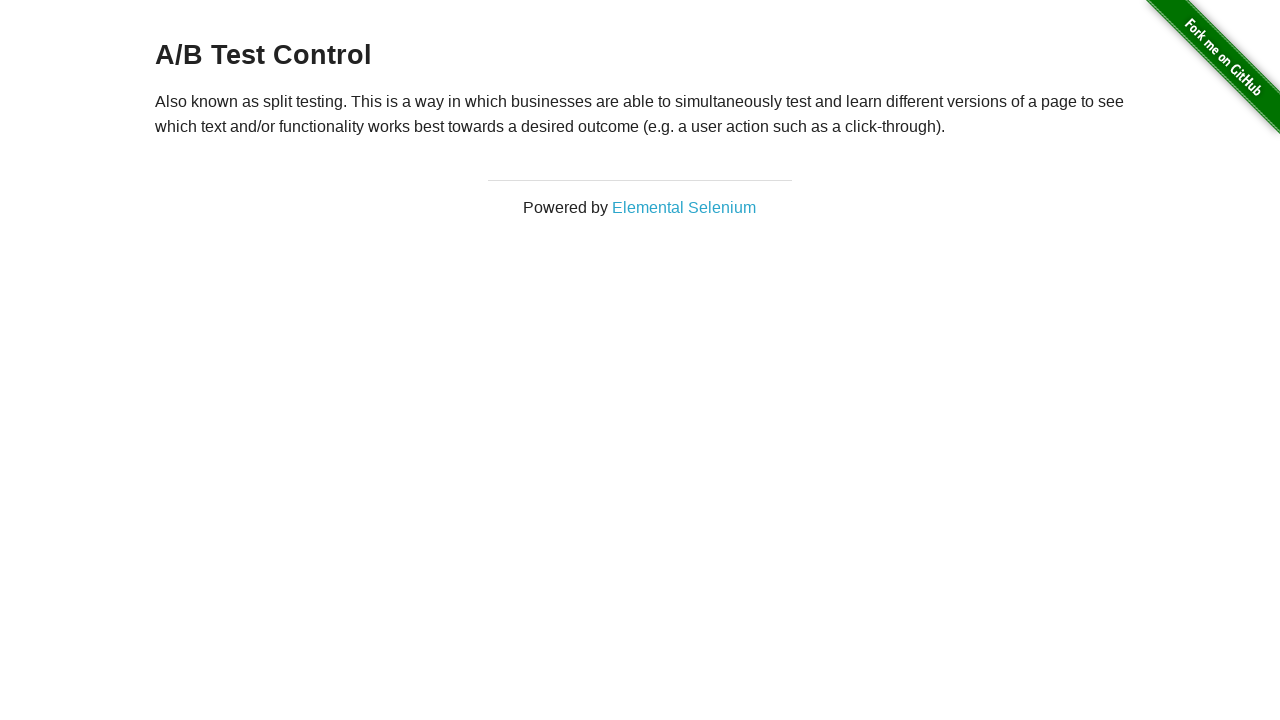

Located the h3 header element
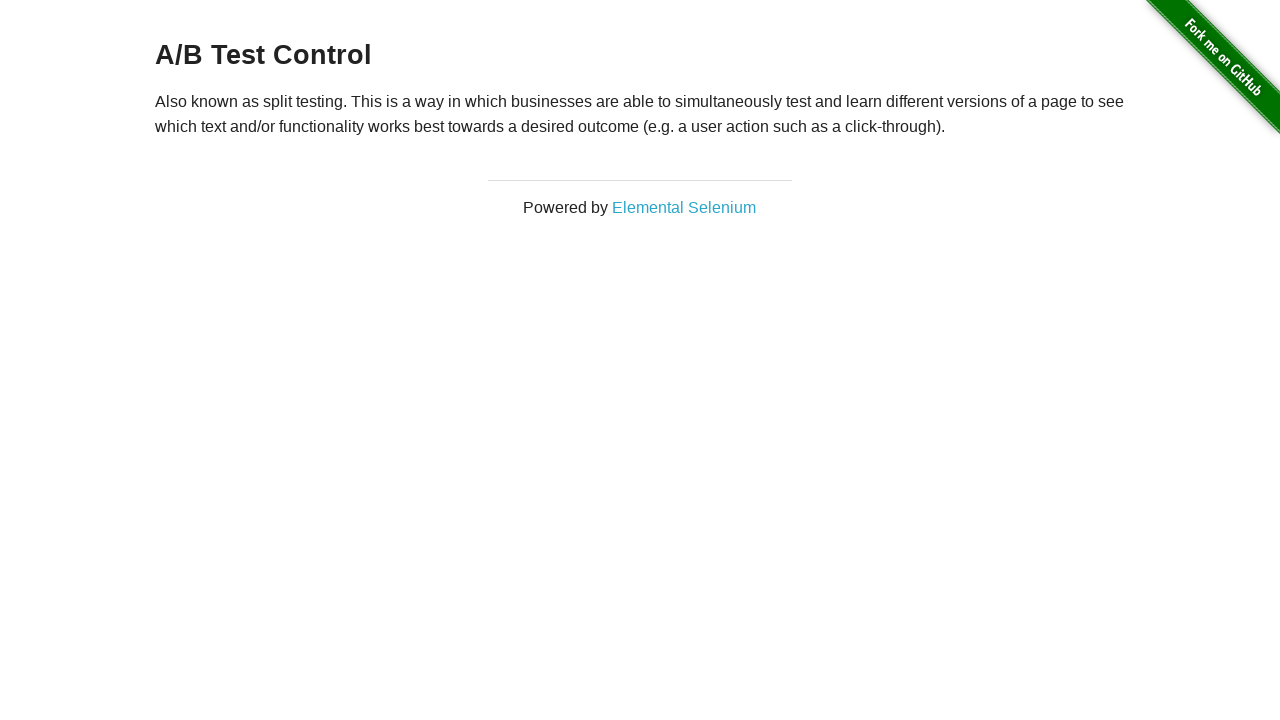

Retrieved header text: 'A/B Test Control'
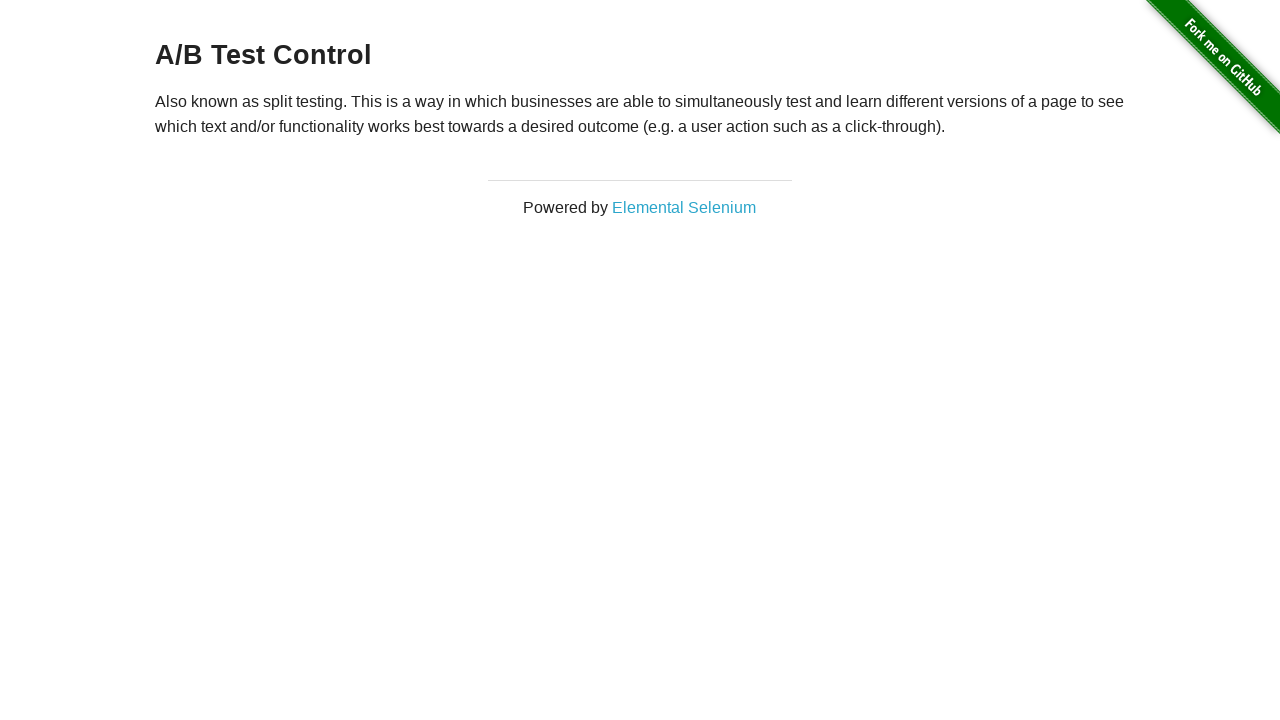

Verified that header contains 'Test Control' or 'A/B Test'
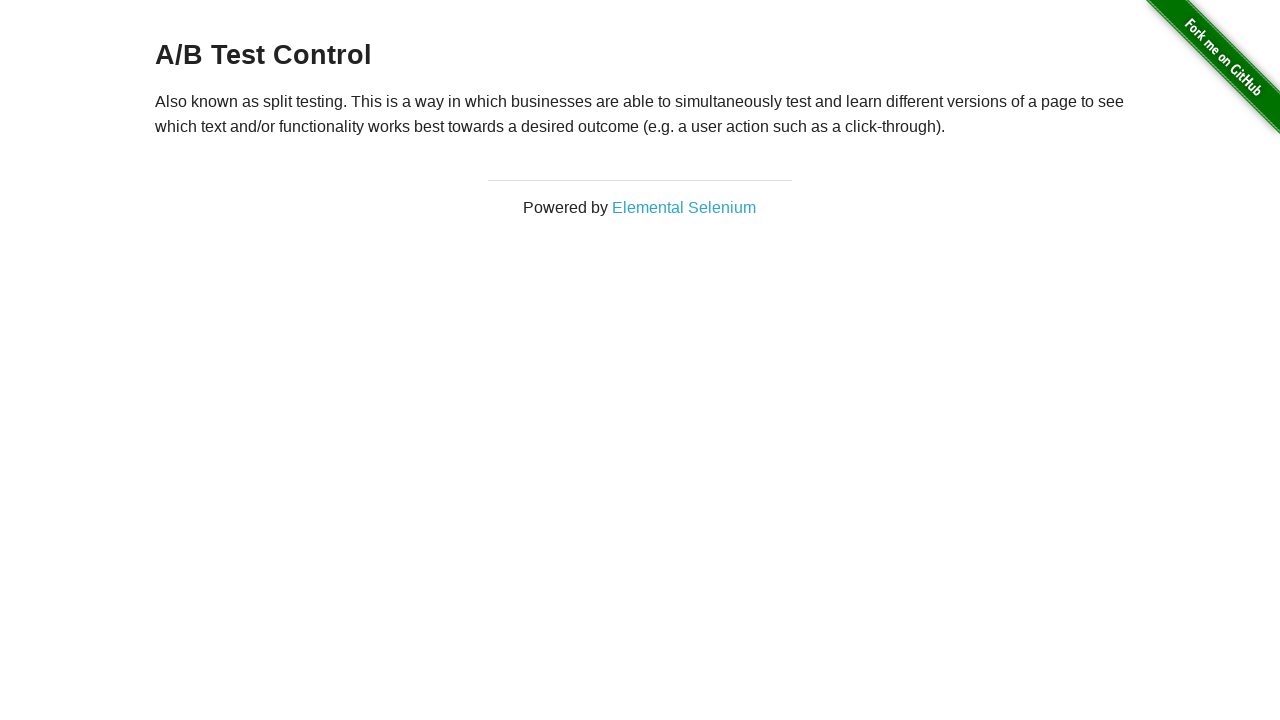

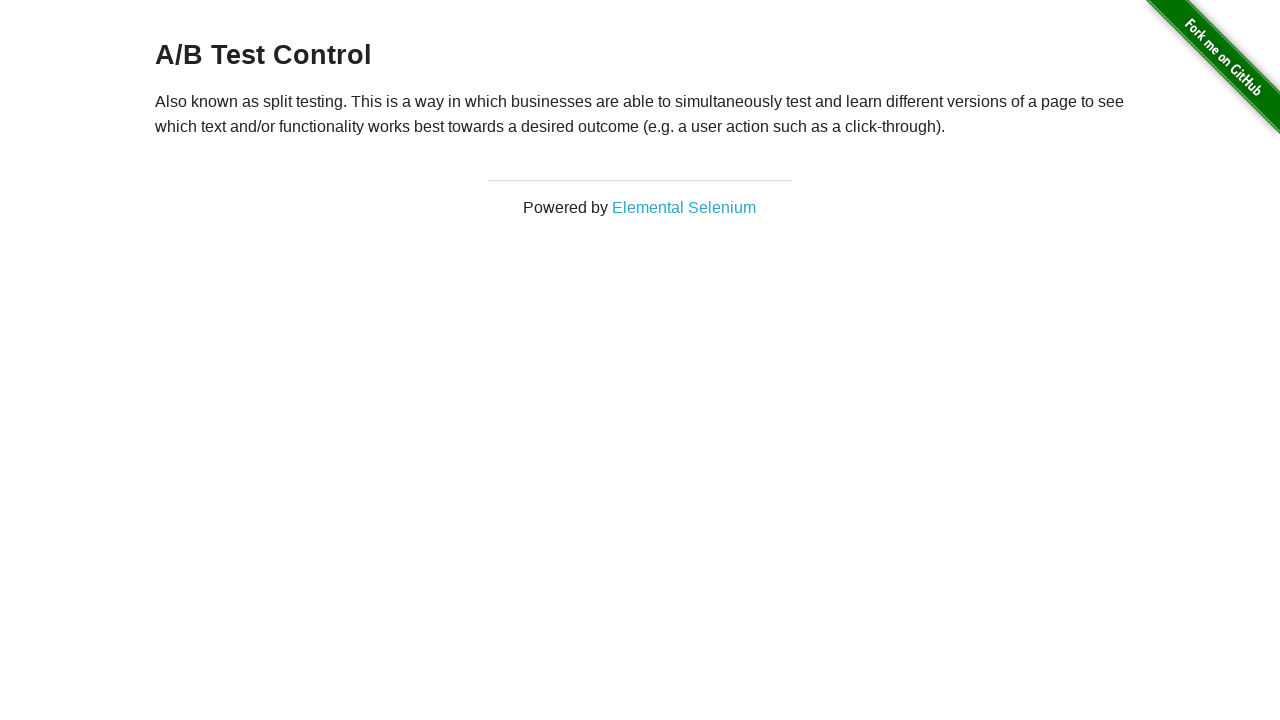